Tests right-click context menu by right-clicking an area, verifying the menu appears, clicking a menu item, and checking the selection result

Starting URL: https://osstep.github.io/action_click

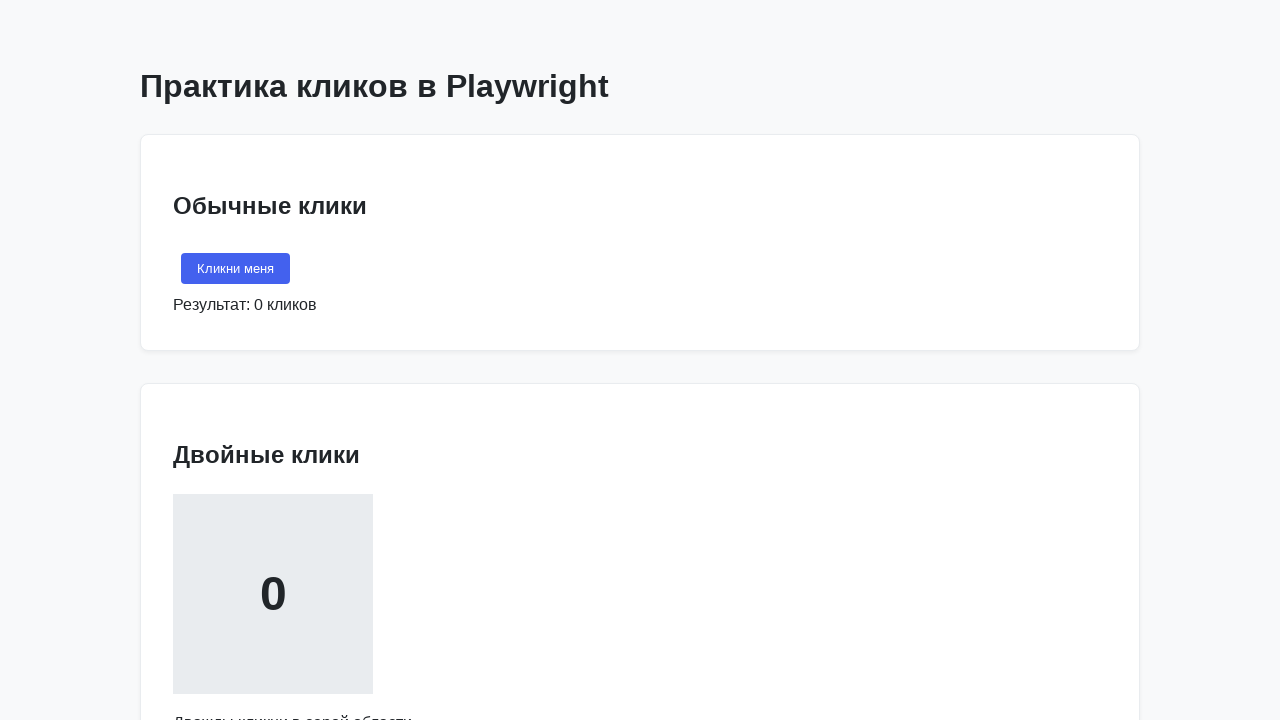

Right-clicked on the target area to open context menu at (273, 361) on internal:text="\u041a\u043b\u0438\u043a\u043d\u0438 \u043f\u0440\u0430\u0432\u04
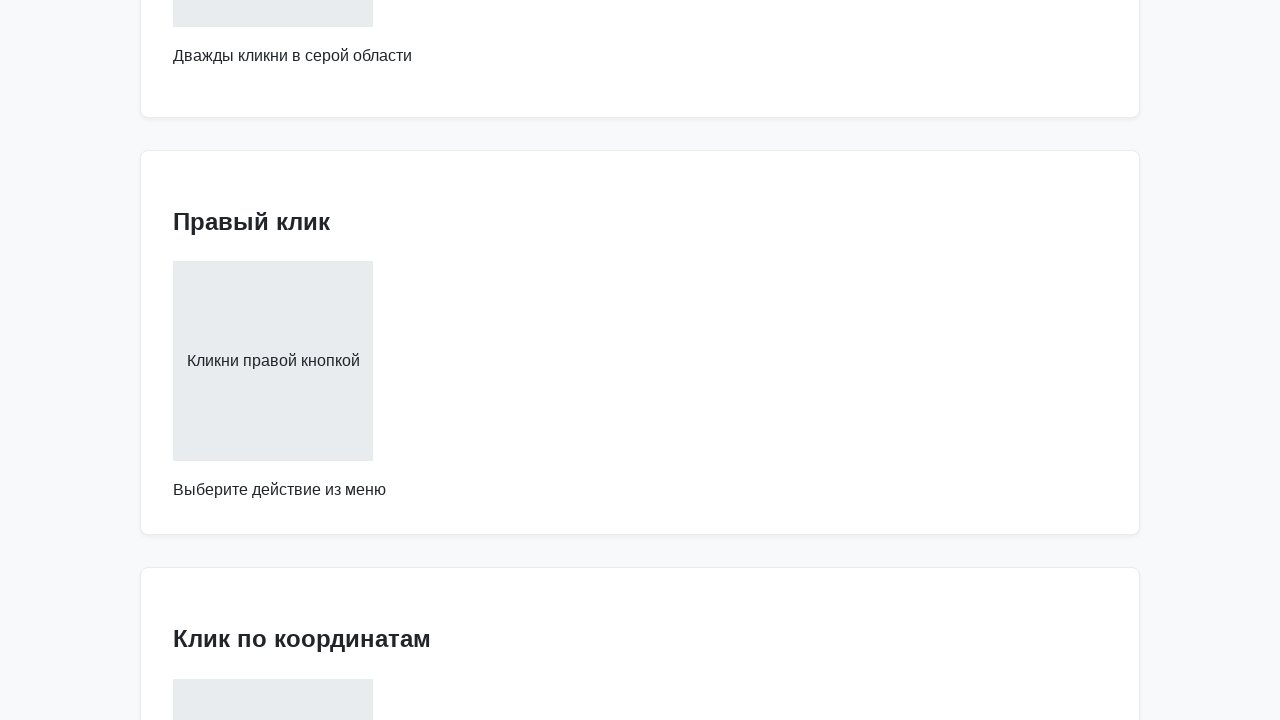

Context menu appeared and is now visible
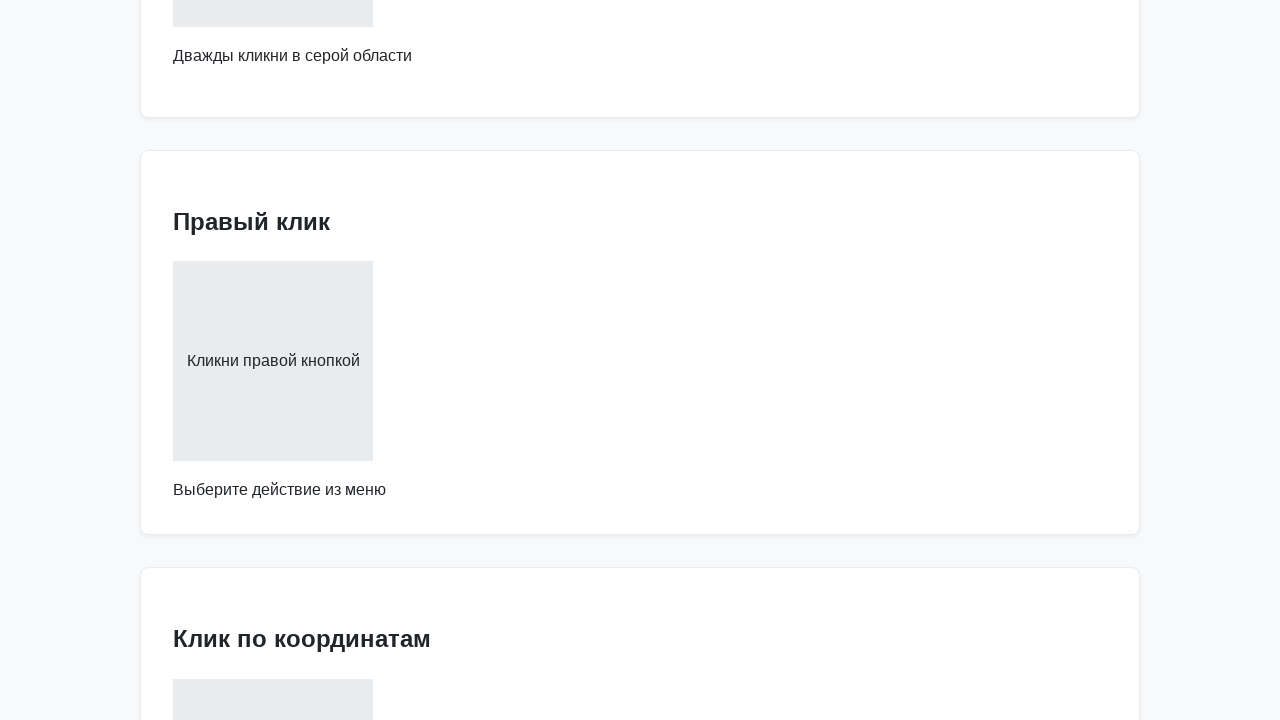

Copy menu option is visible in the context menu
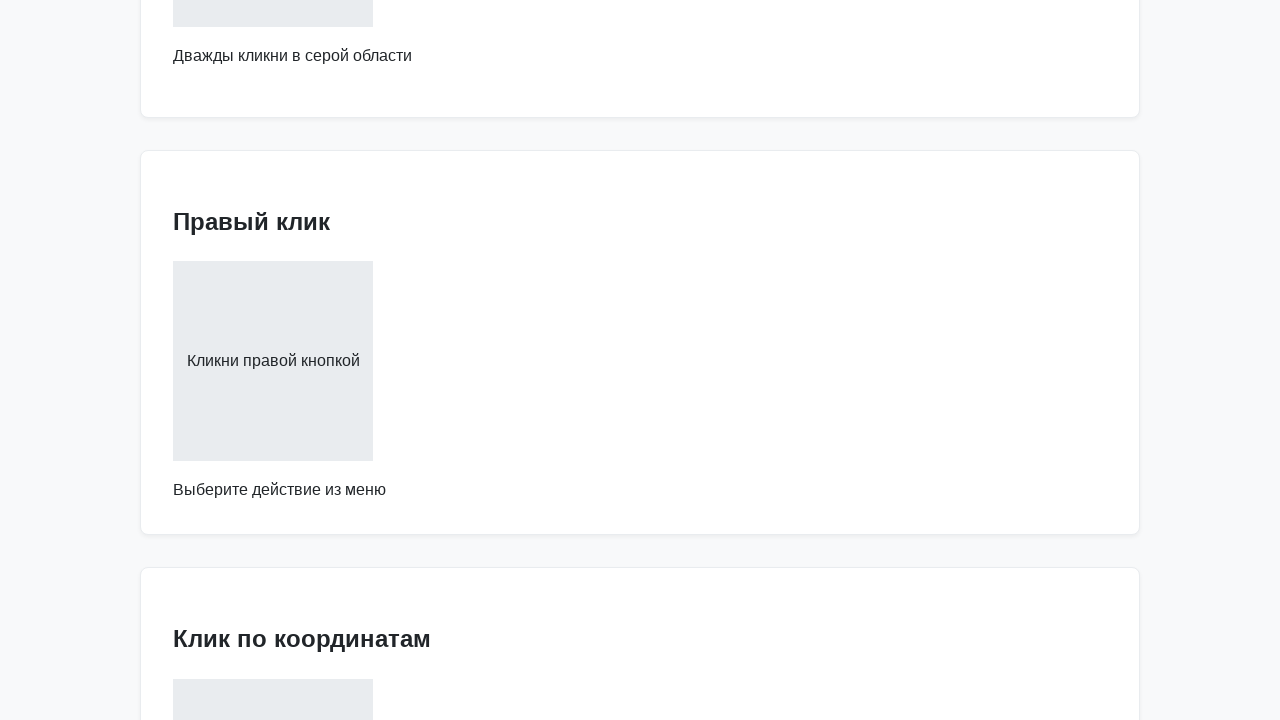

Clicked the Copy menu item at (330, 361) on #menu-copy
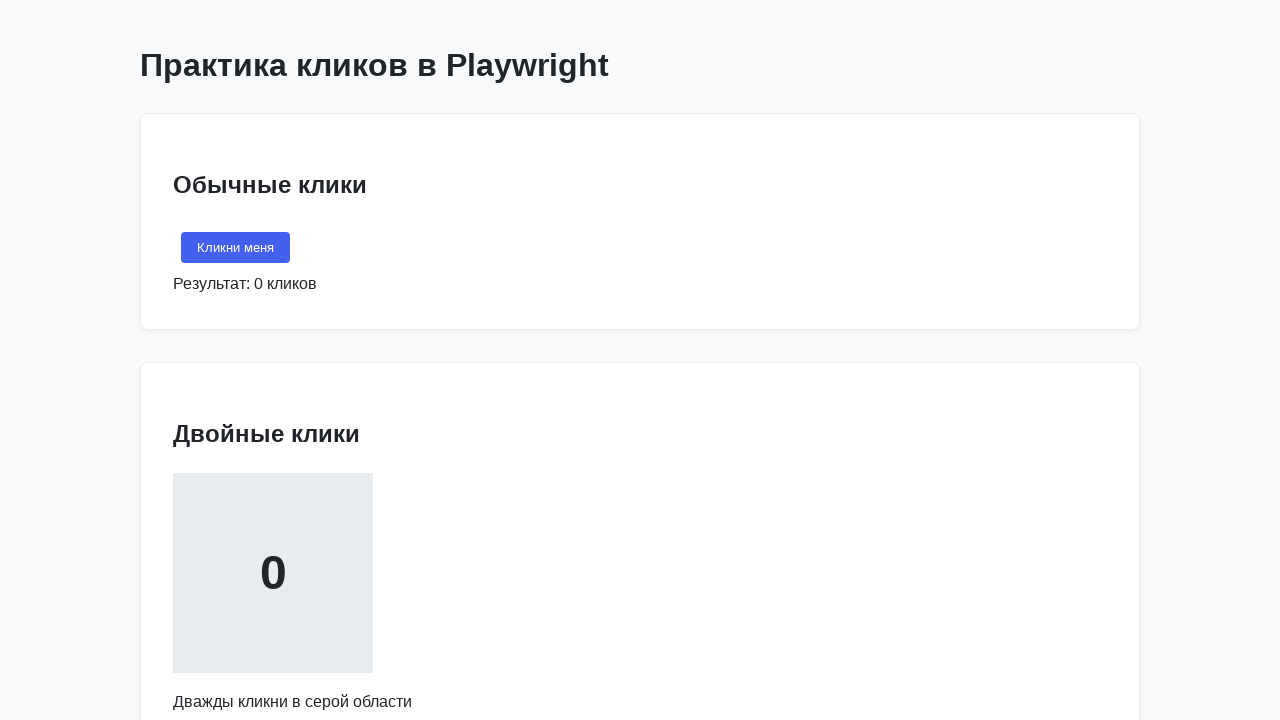

Selection result displayed - Copy action was executed successfully
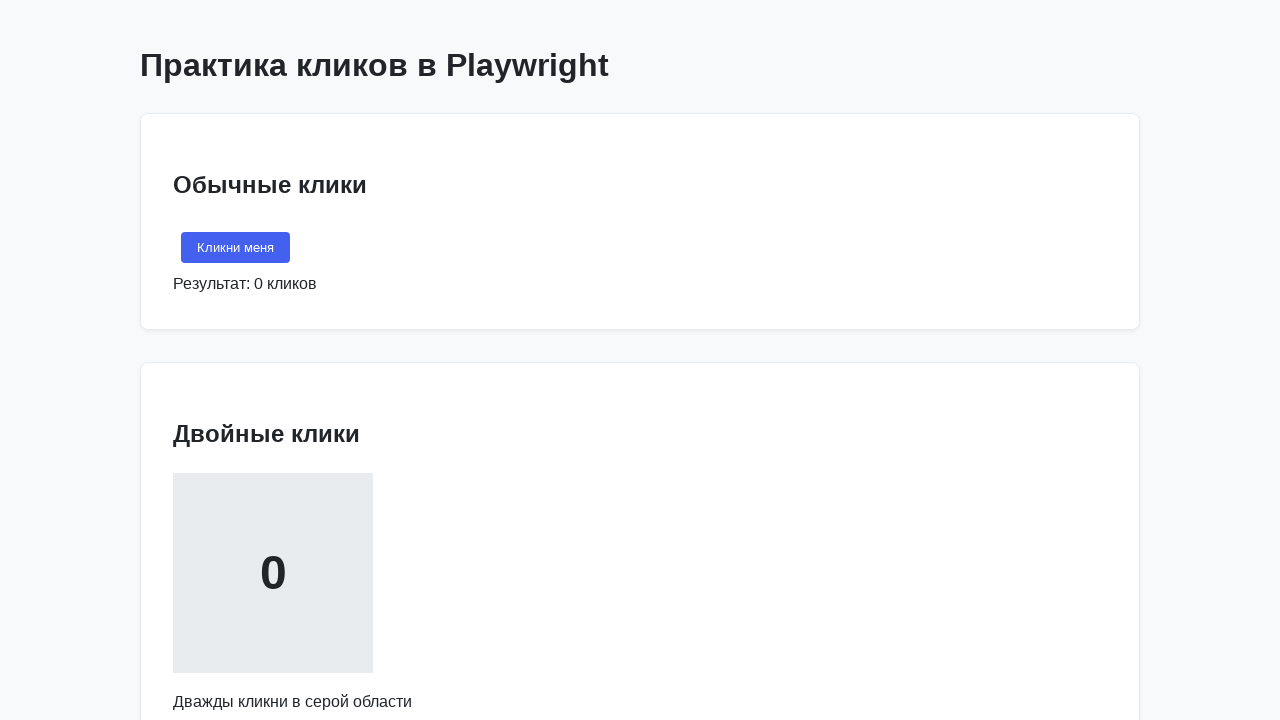

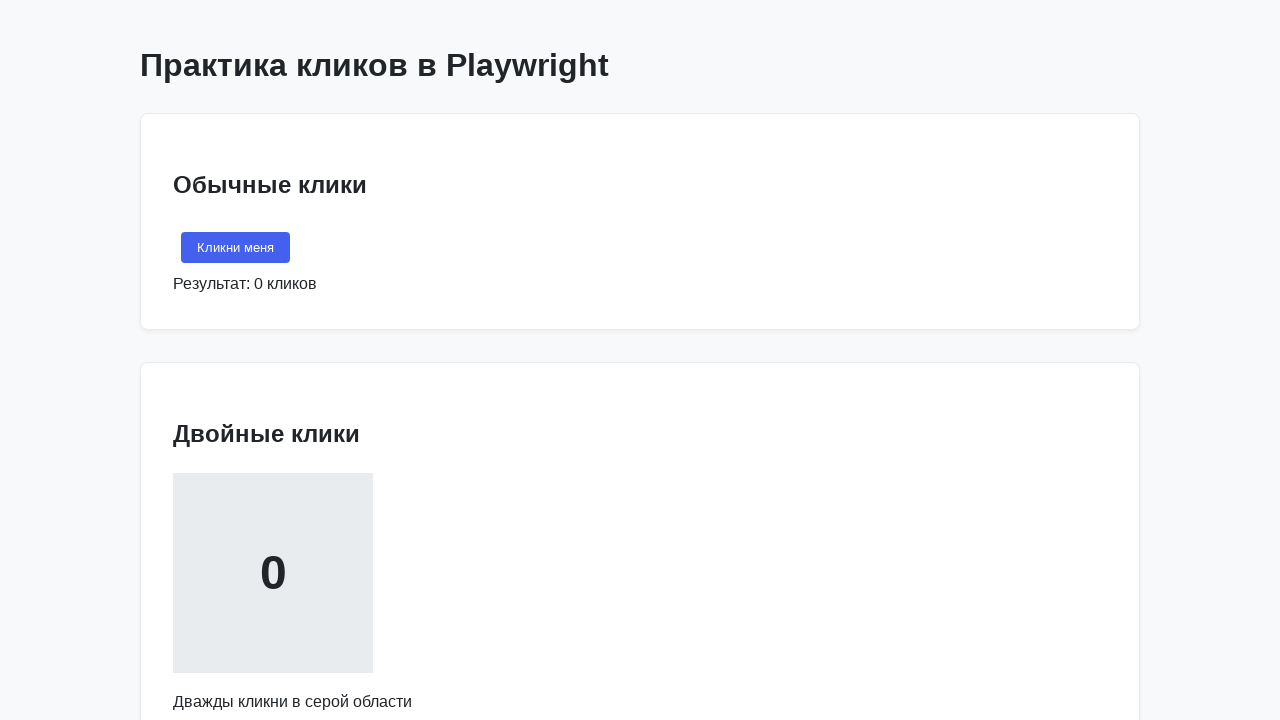